Tests browser alert and confirm dialog handling by clicking buttons that trigger dialogs and verifying their content

Starting URL: http://libraryinformationsystem.org/HtmlTest.htm

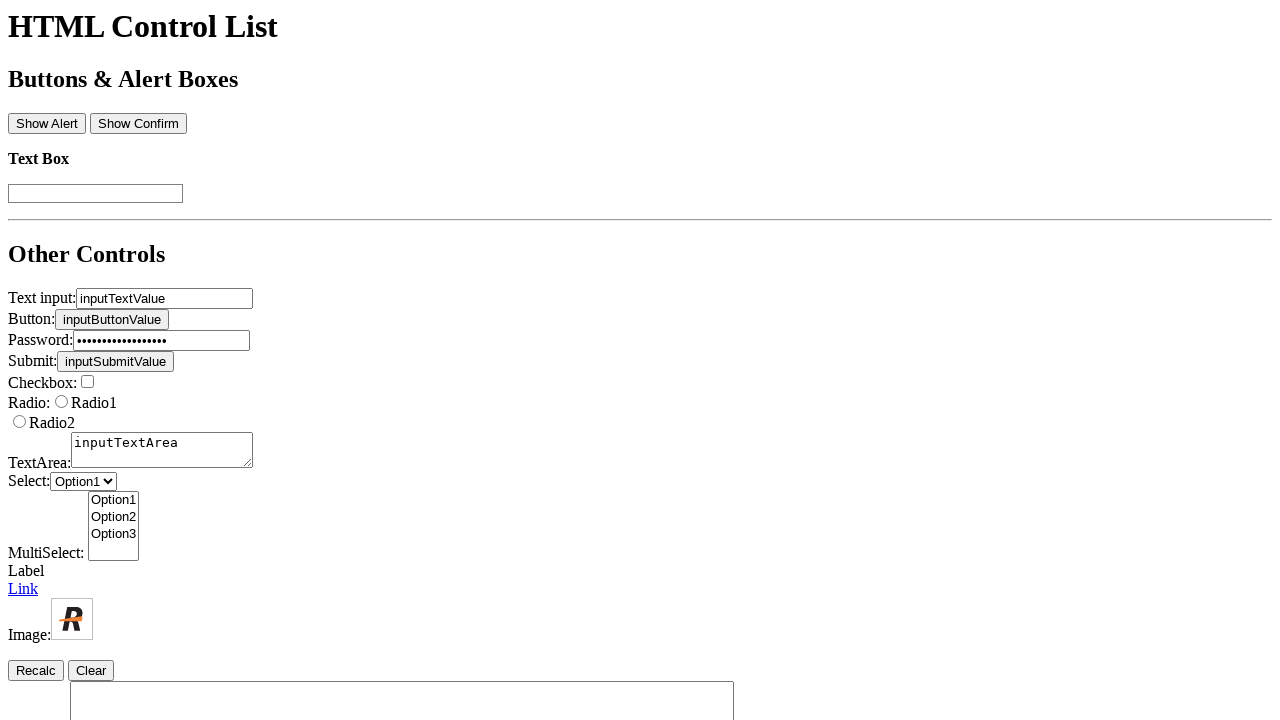

Set up dialog handler to accept alerts
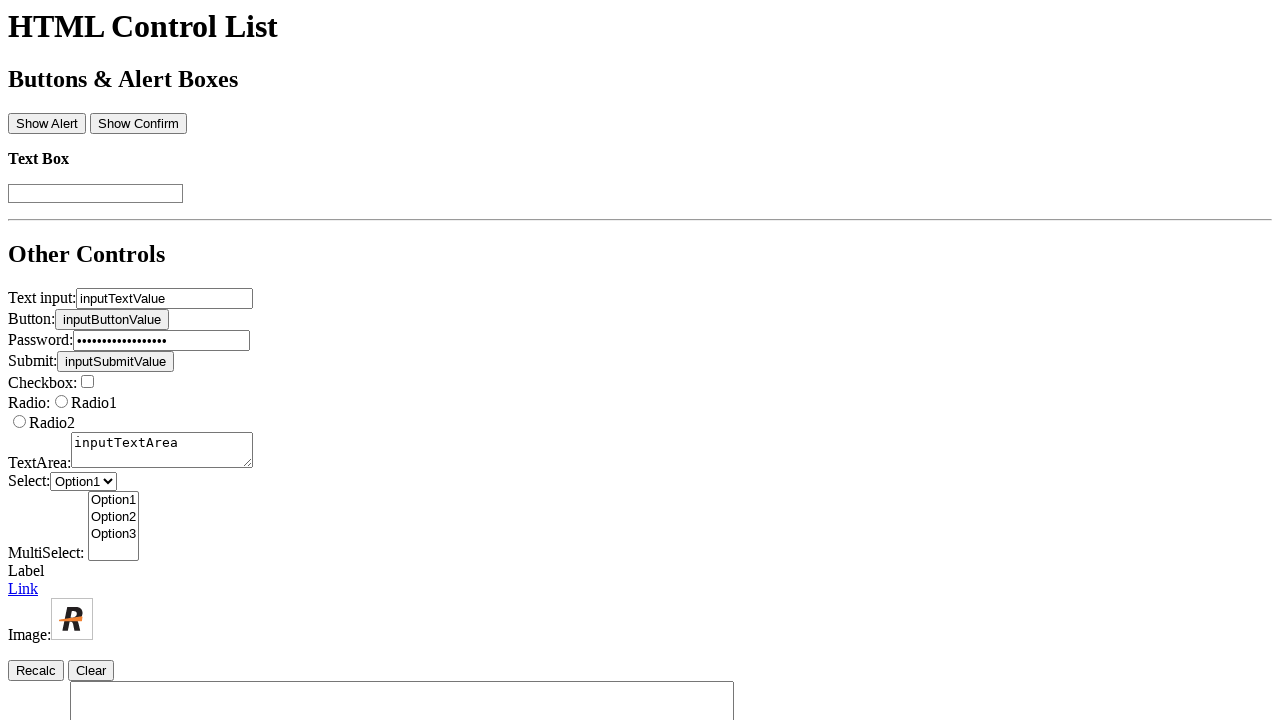

Clicked alert button to trigger alert dialog at (47, 124) on #btnAlert
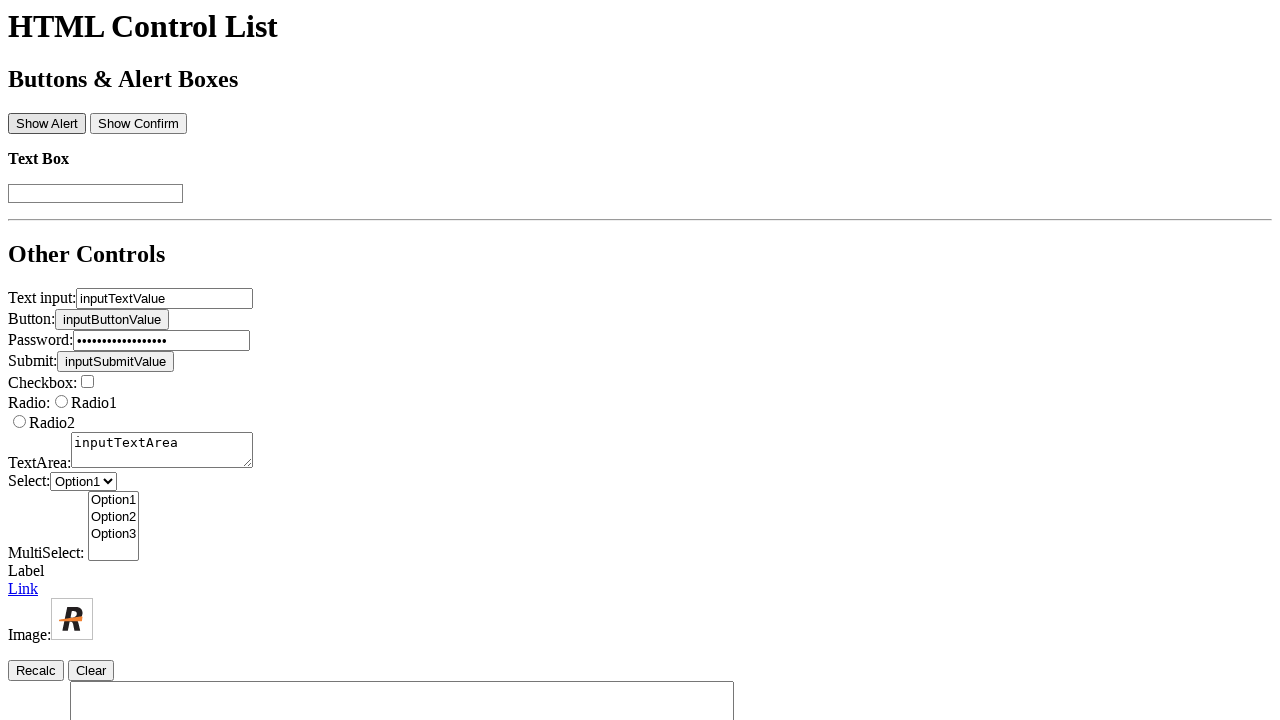

Waited for alert dialog to be handled
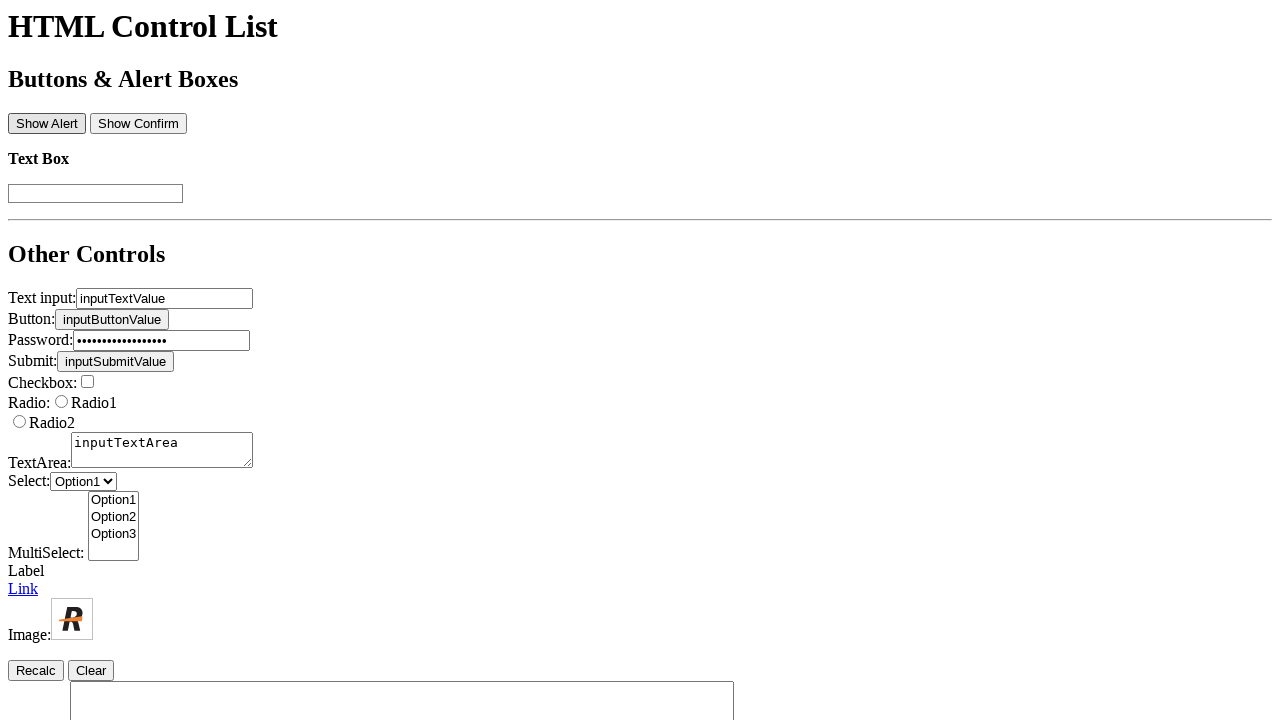

Set up dialog handler to dismiss confirm dialogs
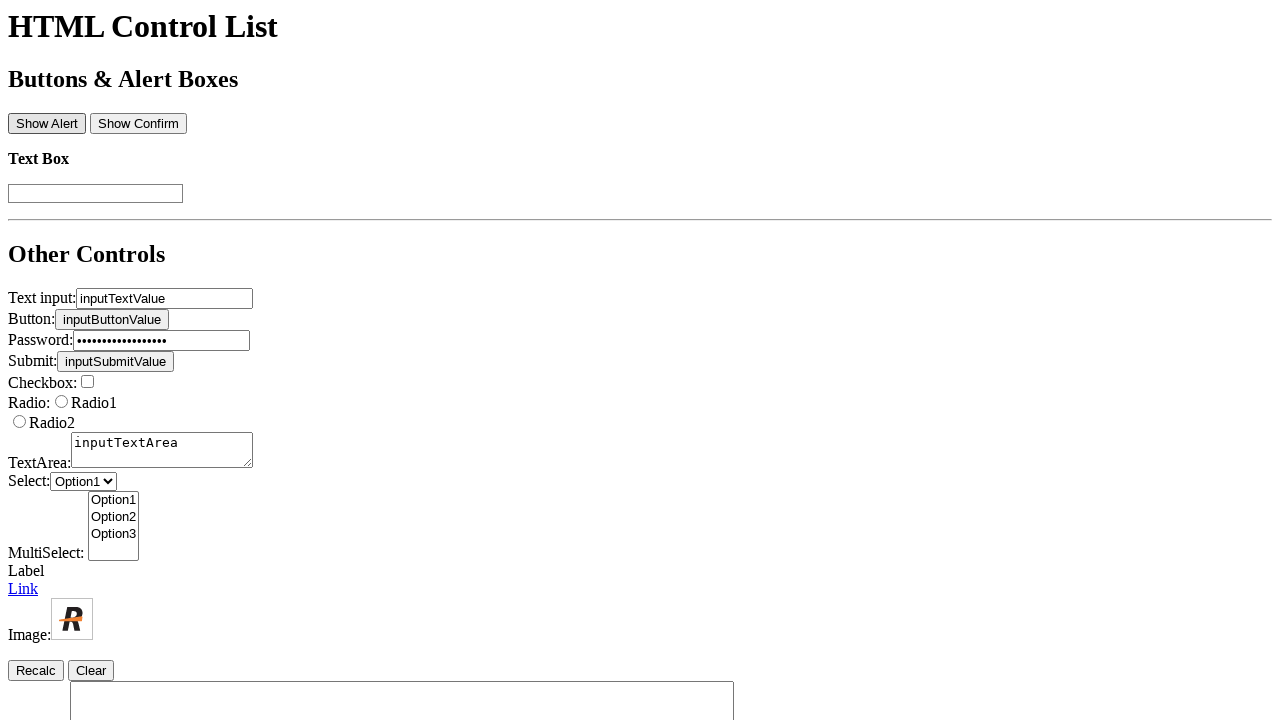

Clicked confirm button to trigger confirm dialog at (138, 124) on #btnConfirm
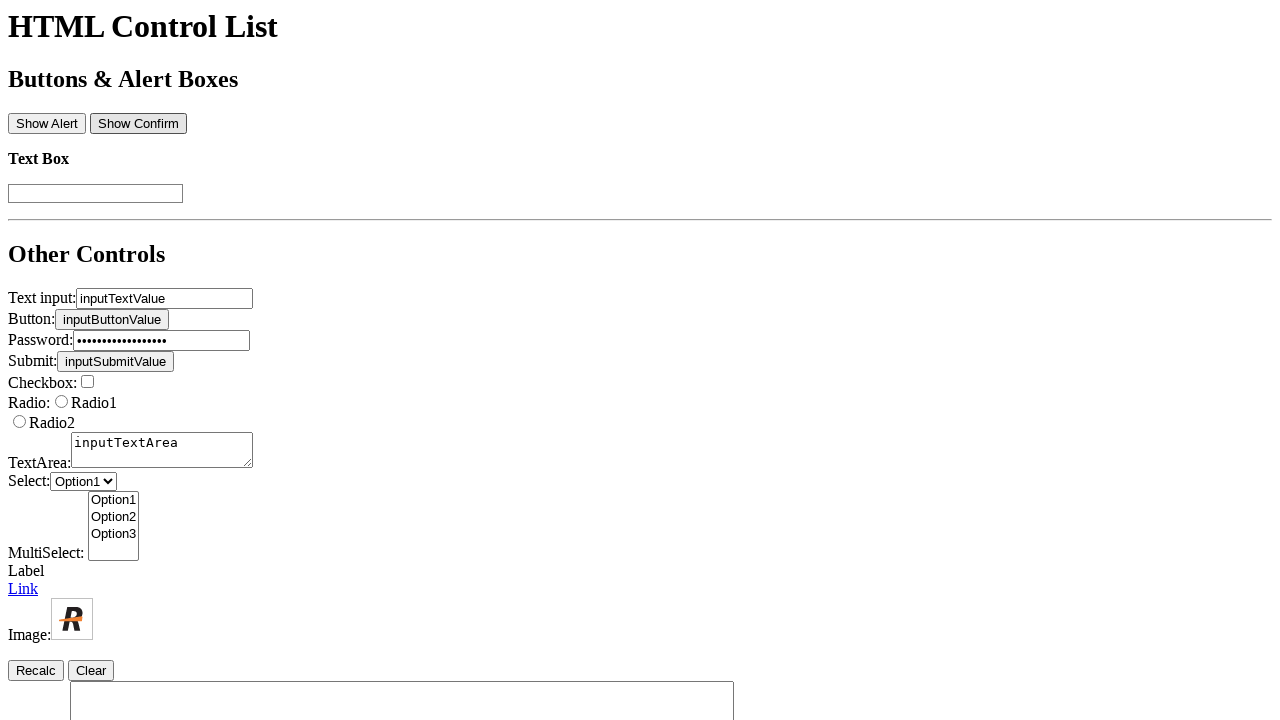

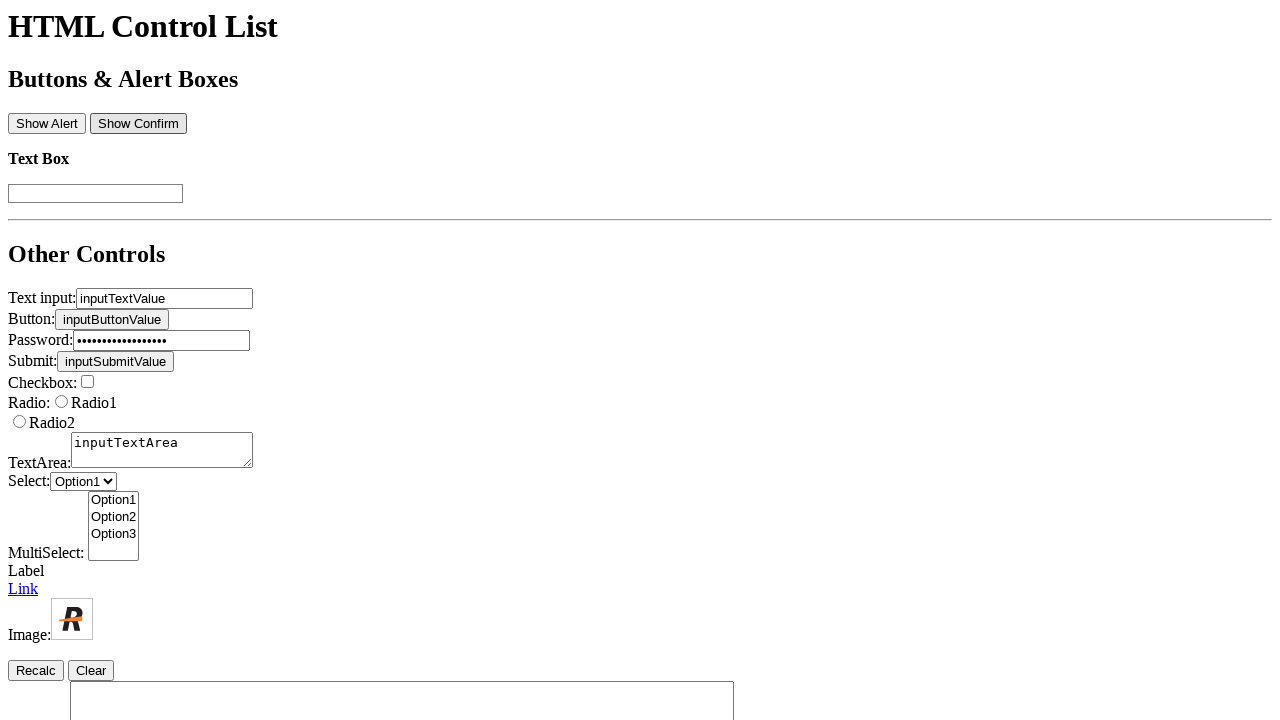